Tests Key Presses functionality by pressing the SPACE key in an input field and verifying the result text

Starting URL: https://the-internet.herokuapp.com/

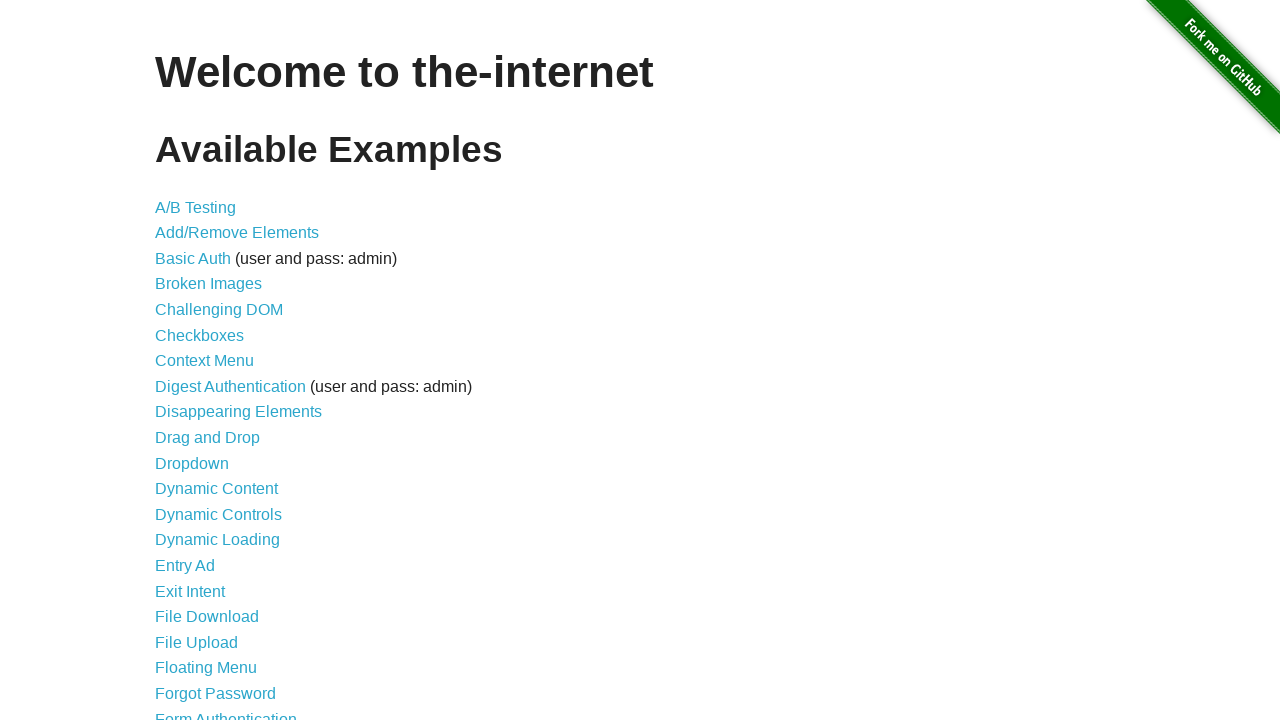

Clicked on Key Presses link at (200, 360) on text=Key Presses
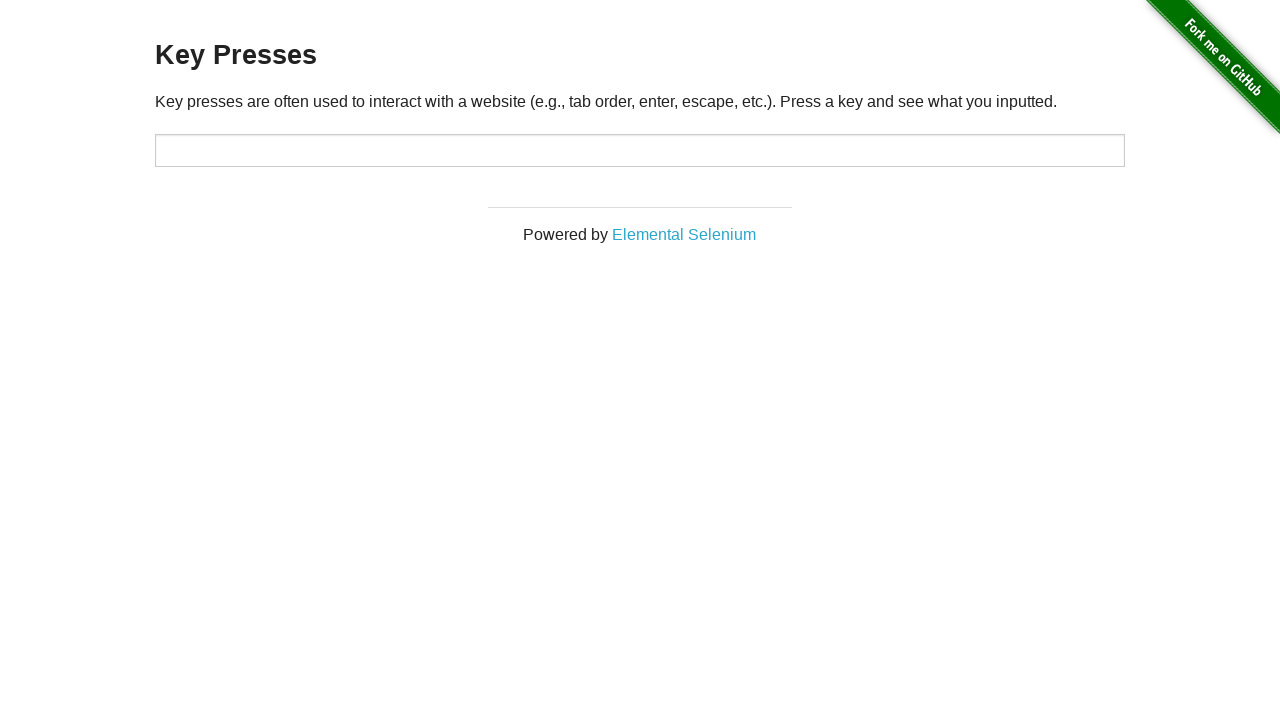

Focused on the input field at (640, 150) on #target
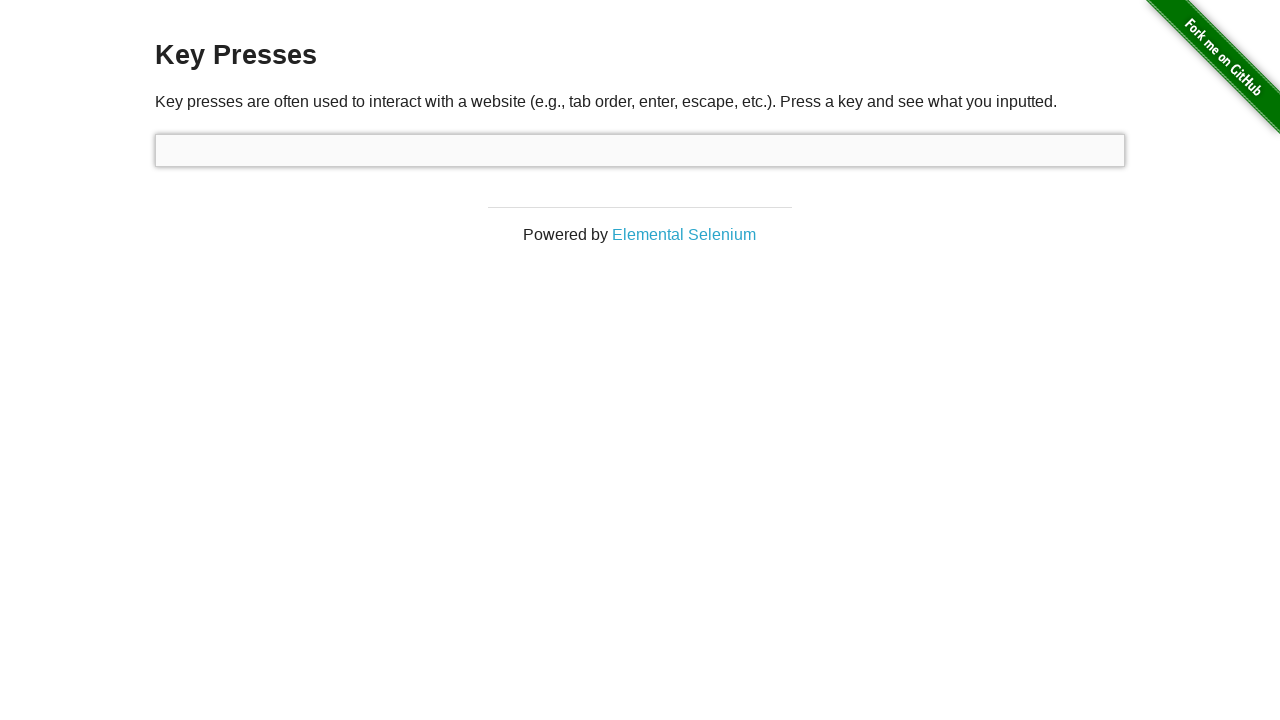

Pressed SPACE key in input field on #target
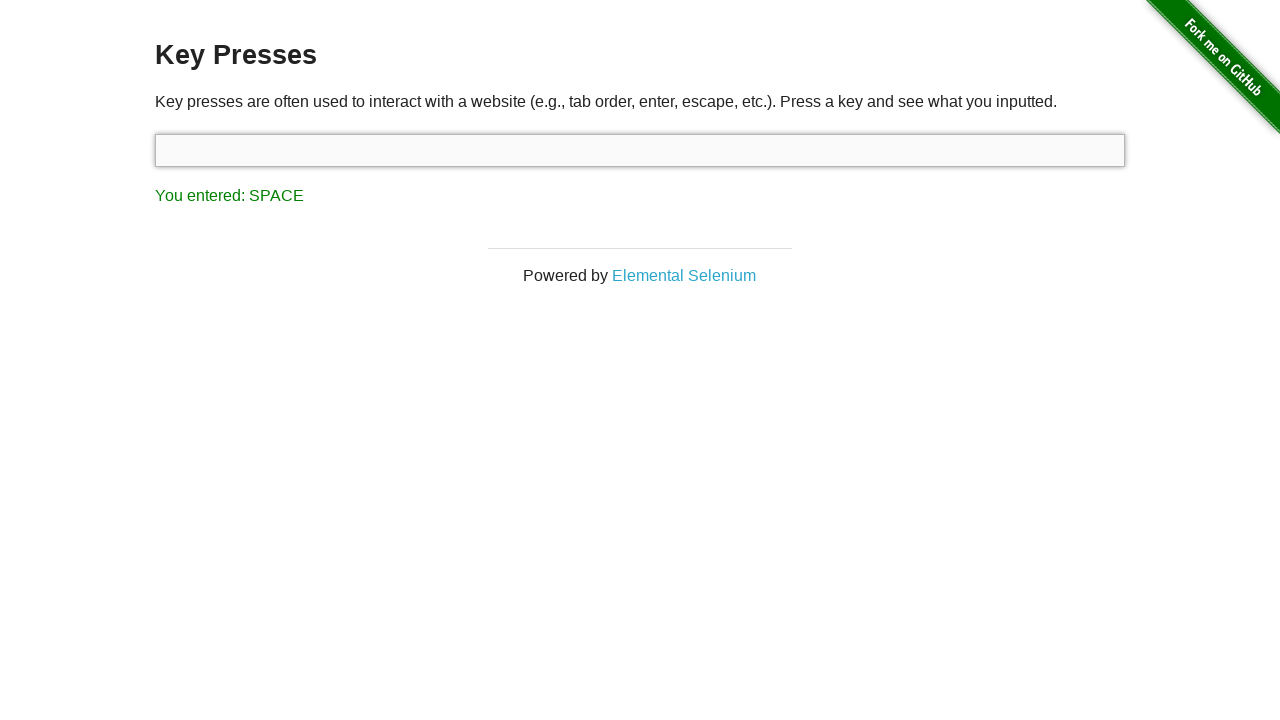

Verified result text displays 'You entered: SPACE'
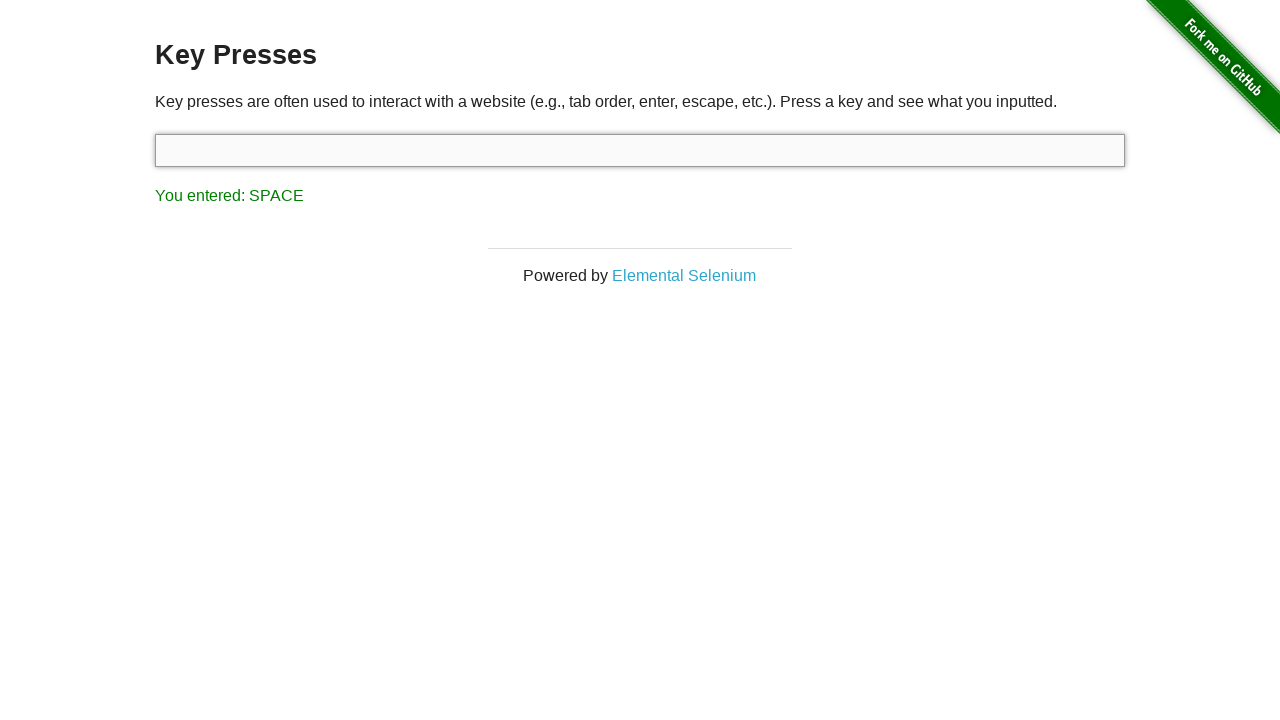

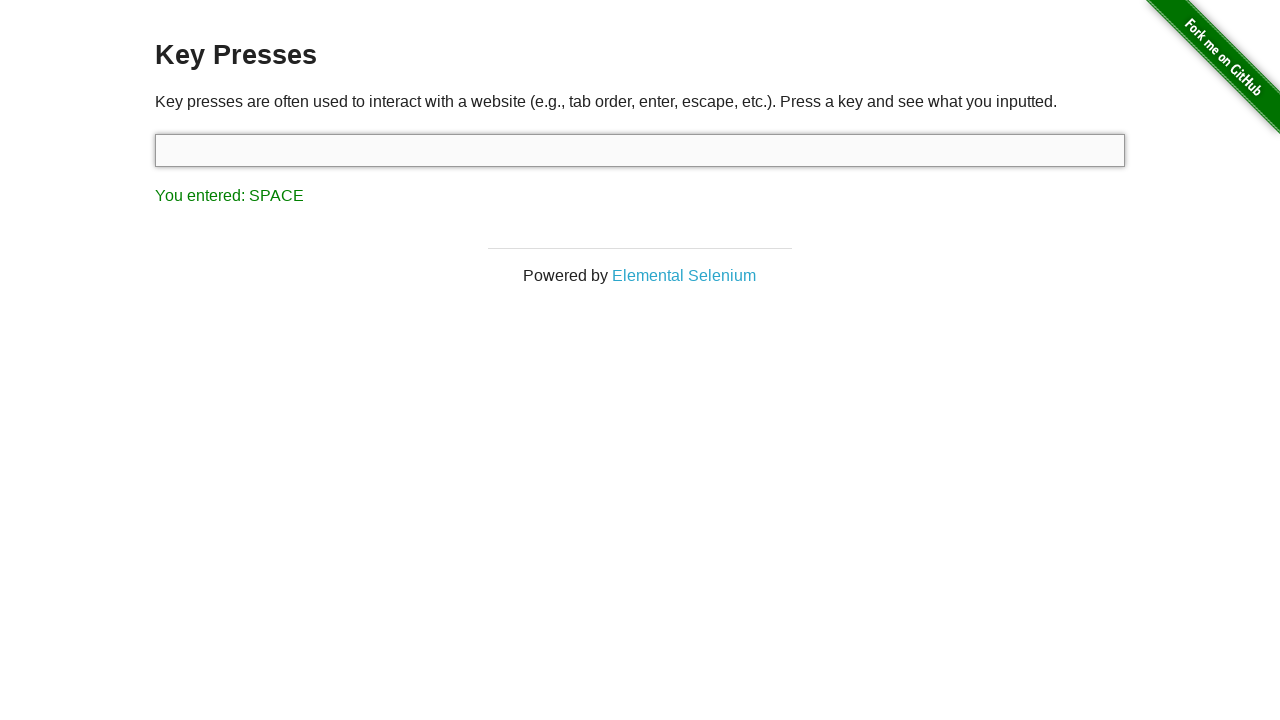